Tests that clicking the "Click here" link and reloading the page makes the modal reappear after it was previously closed

Starting URL: https://the-internet.herokuapp.com/entry_ad

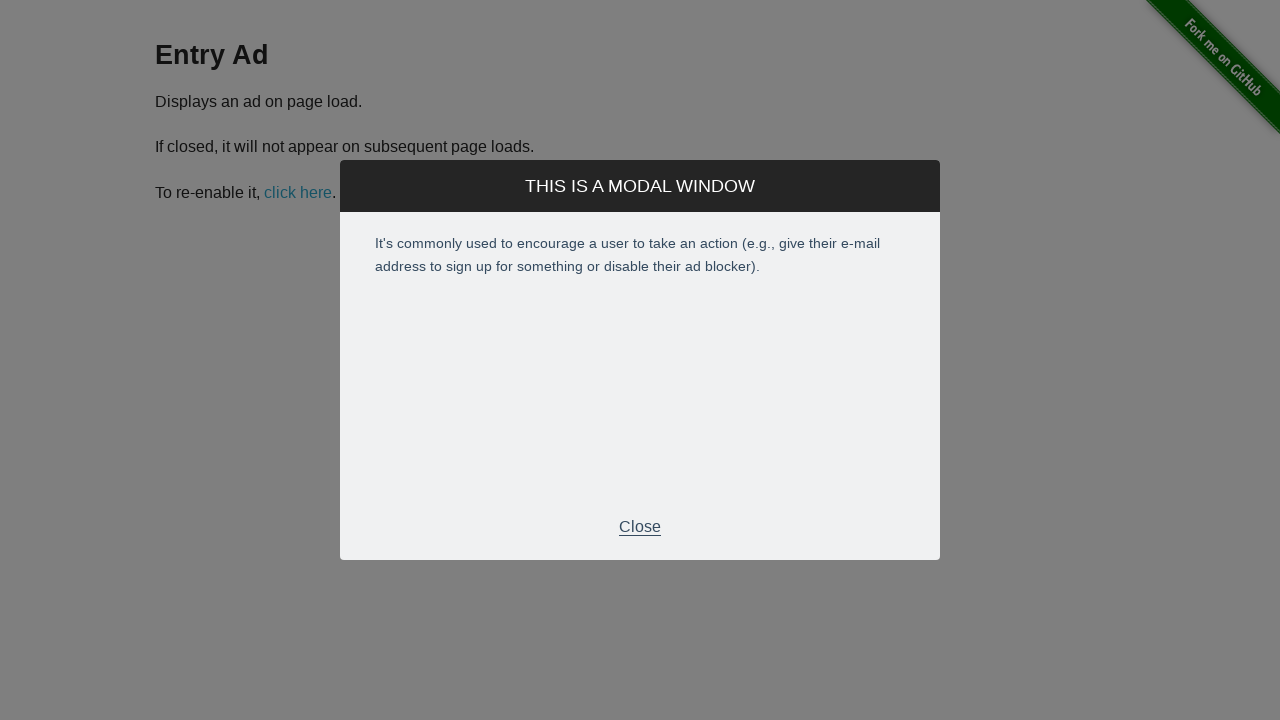

Clicked close button to dismiss the modal at (640, 527) on .modal-footer p
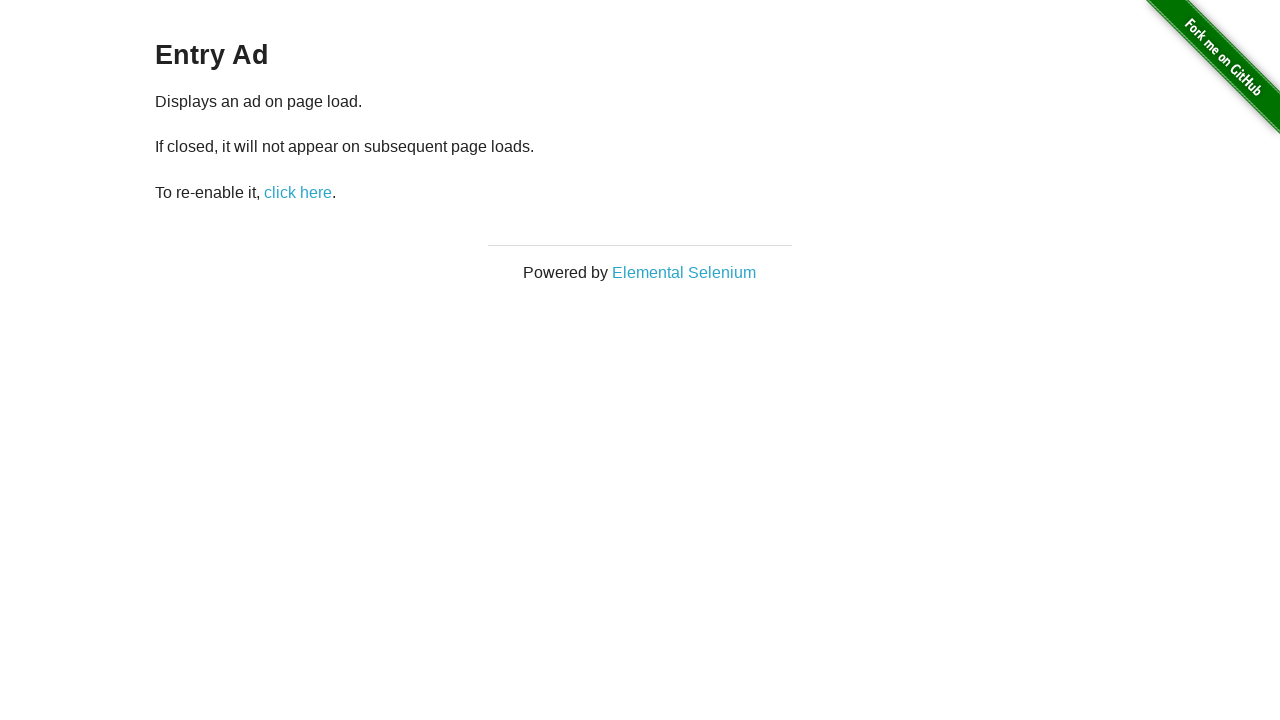

Verified modal is no longer visible after closing
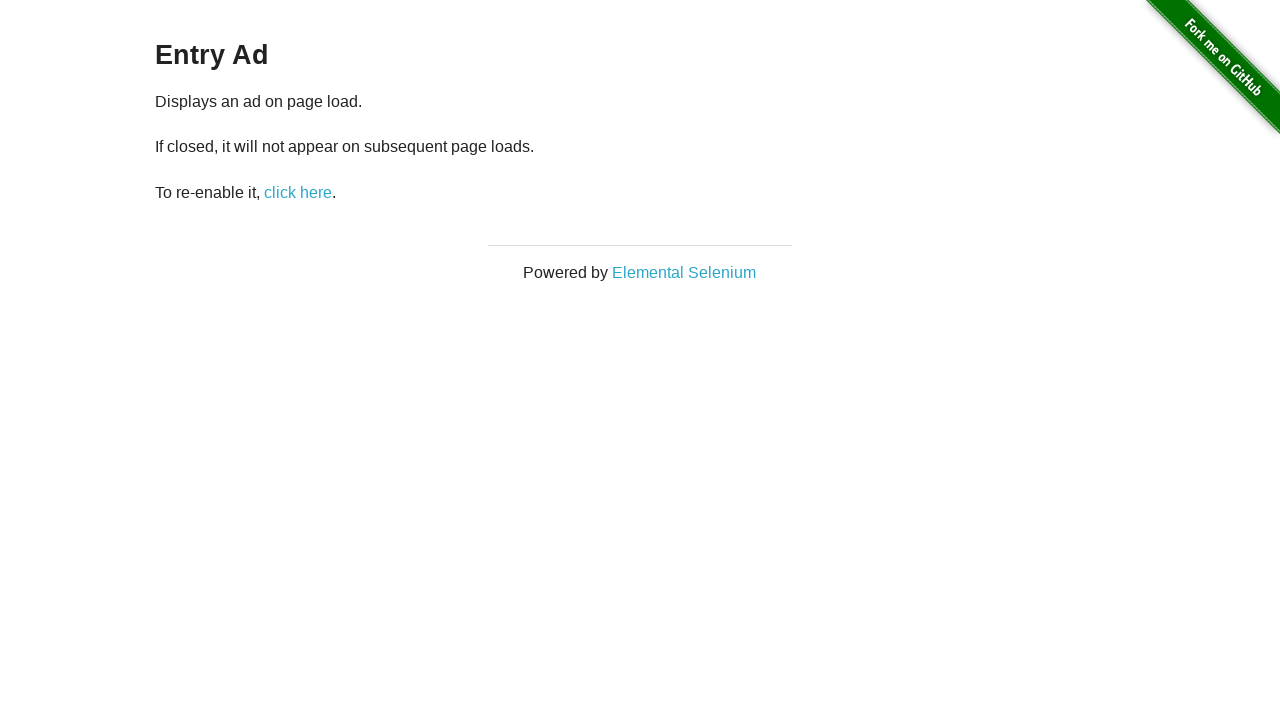

Clicked 'Click here' link to re-enable modal at (298, 192) on internal:role=link[name="Click here"i]
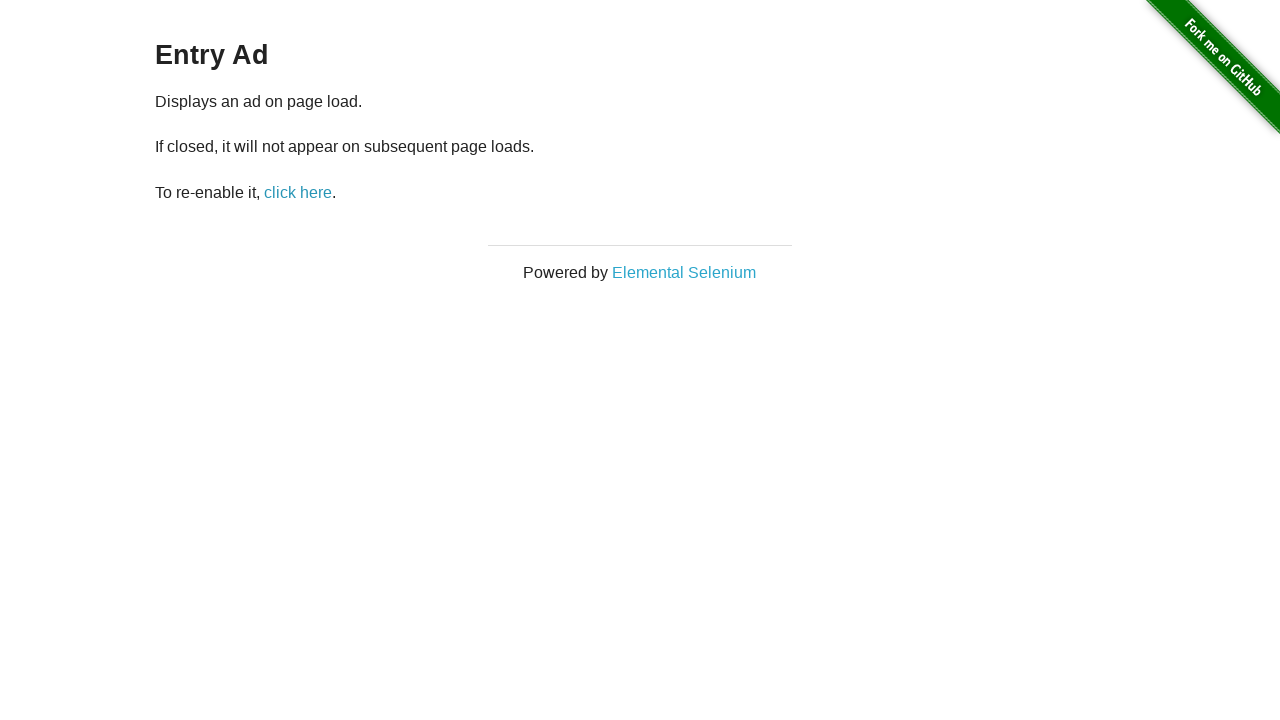

Reloaded the page
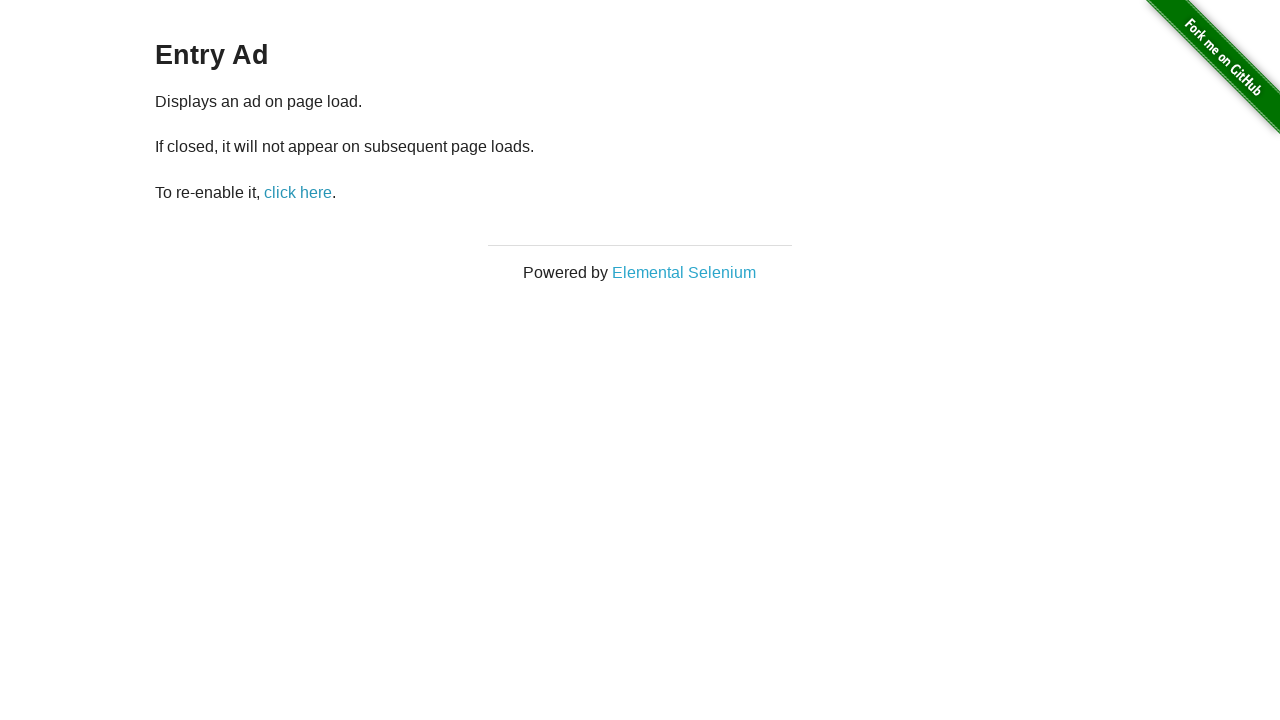

Verified modal reappeared after page reload
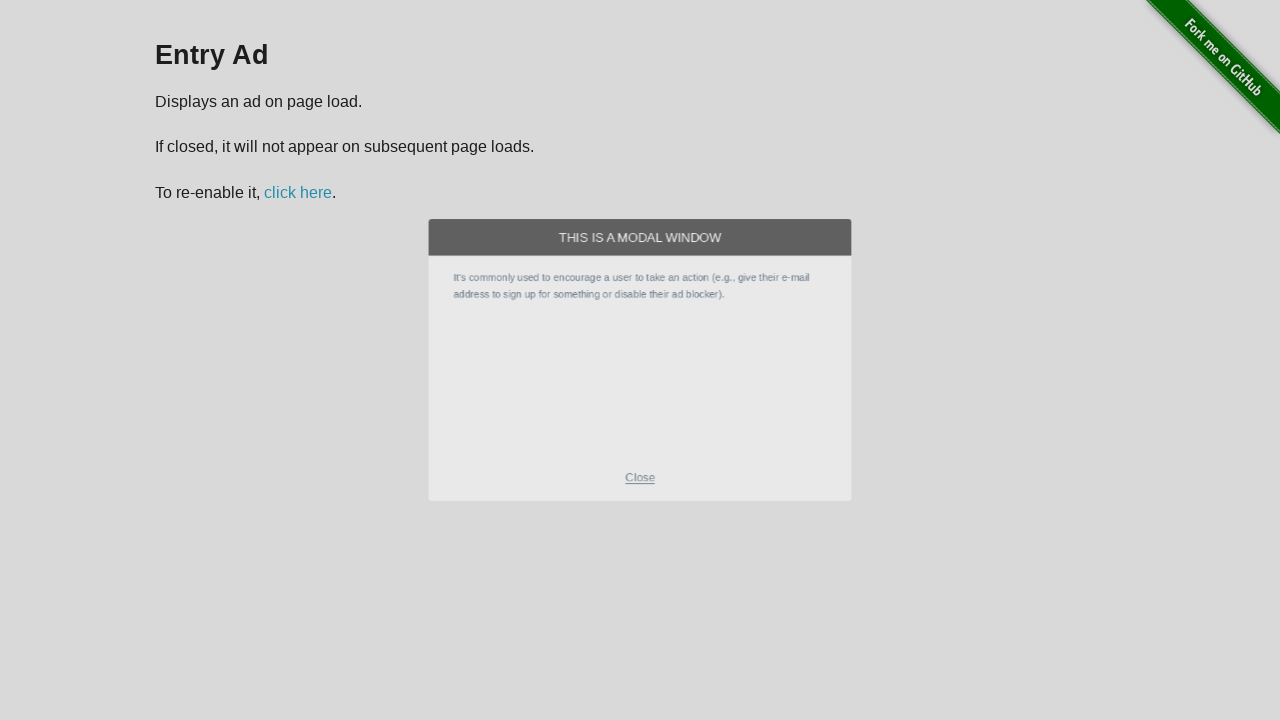

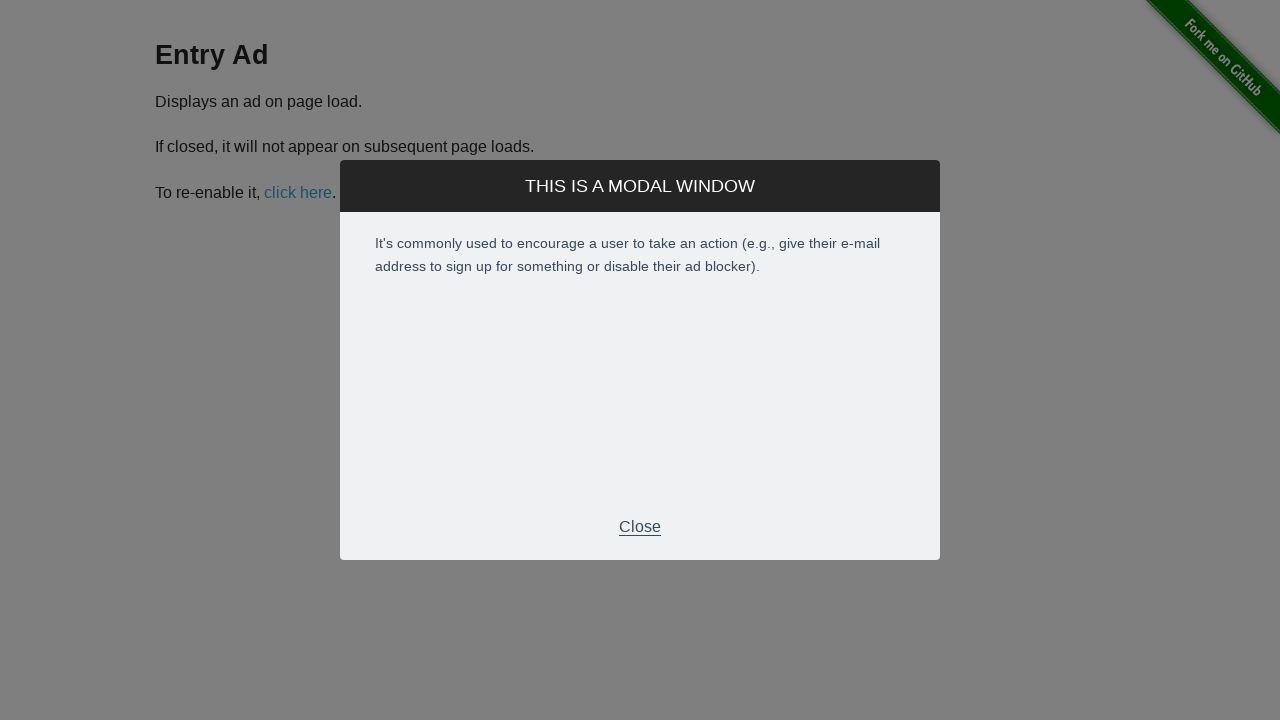